Navigates to ESPN Cricinfo website and waits for the page to load

Starting URL: https://www.espncricinfo.com

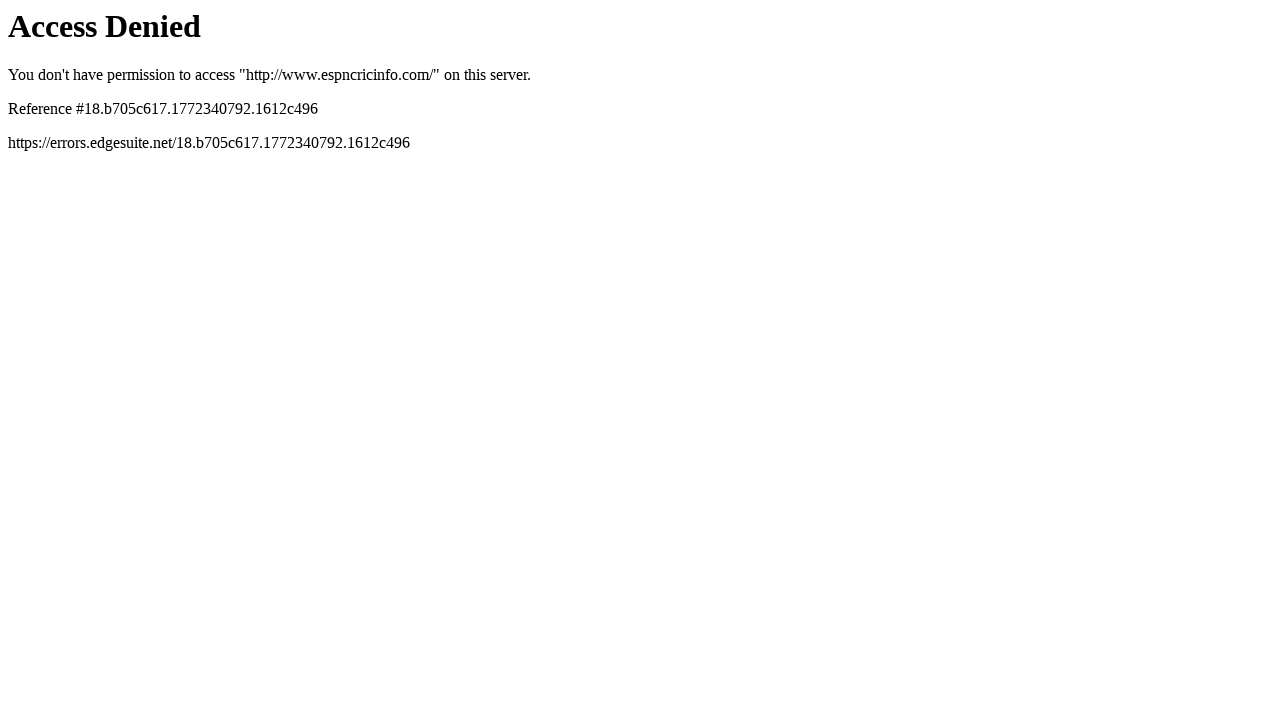

Navigated to ESPN Cricinfo website
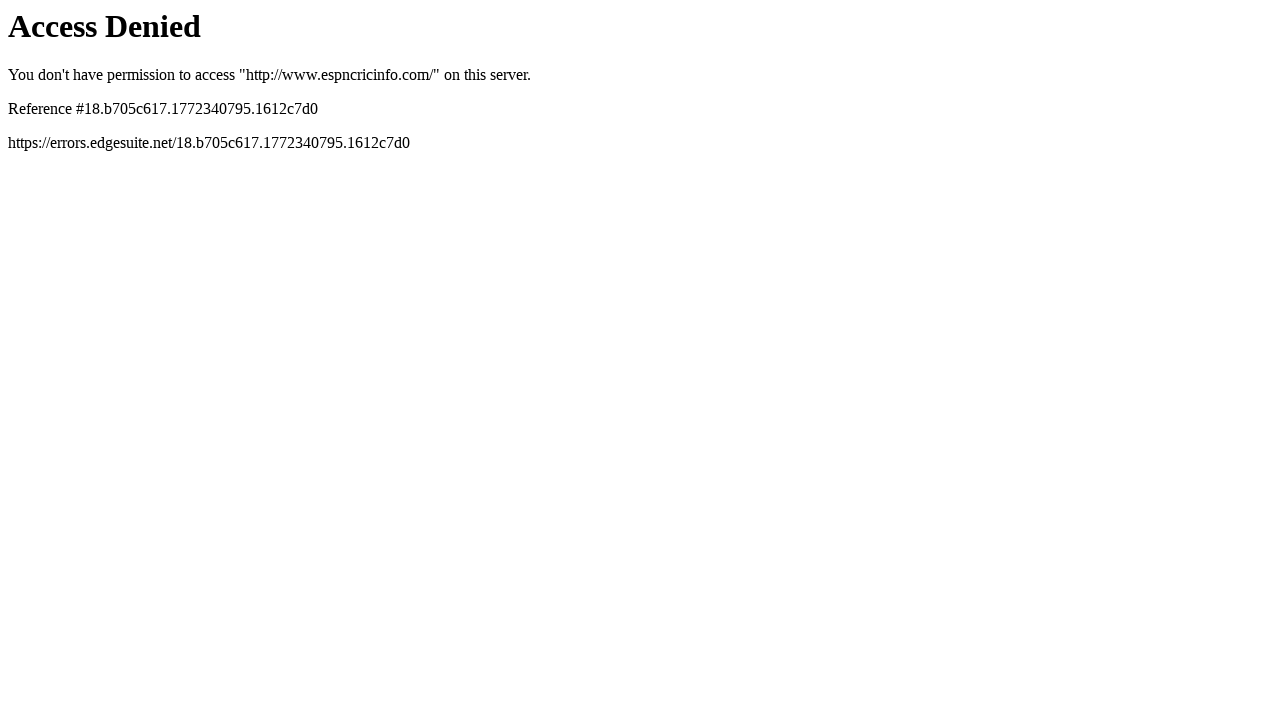

Waited for page DOM content to load
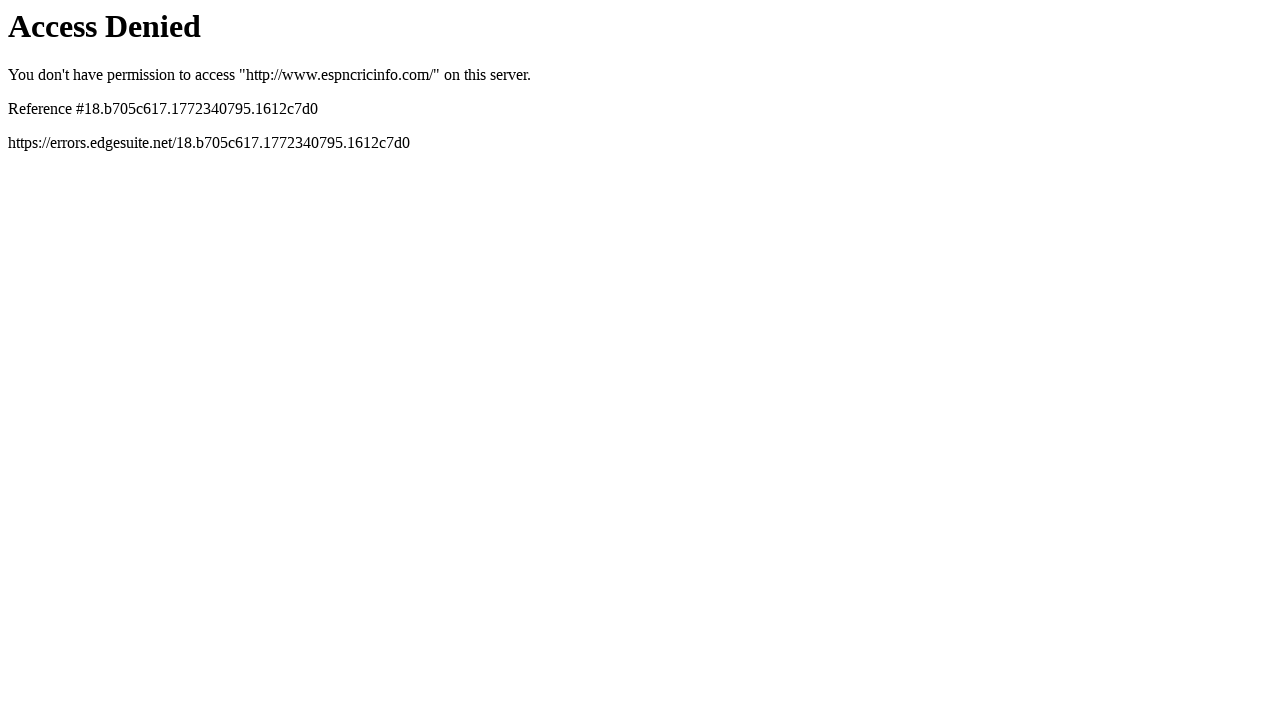

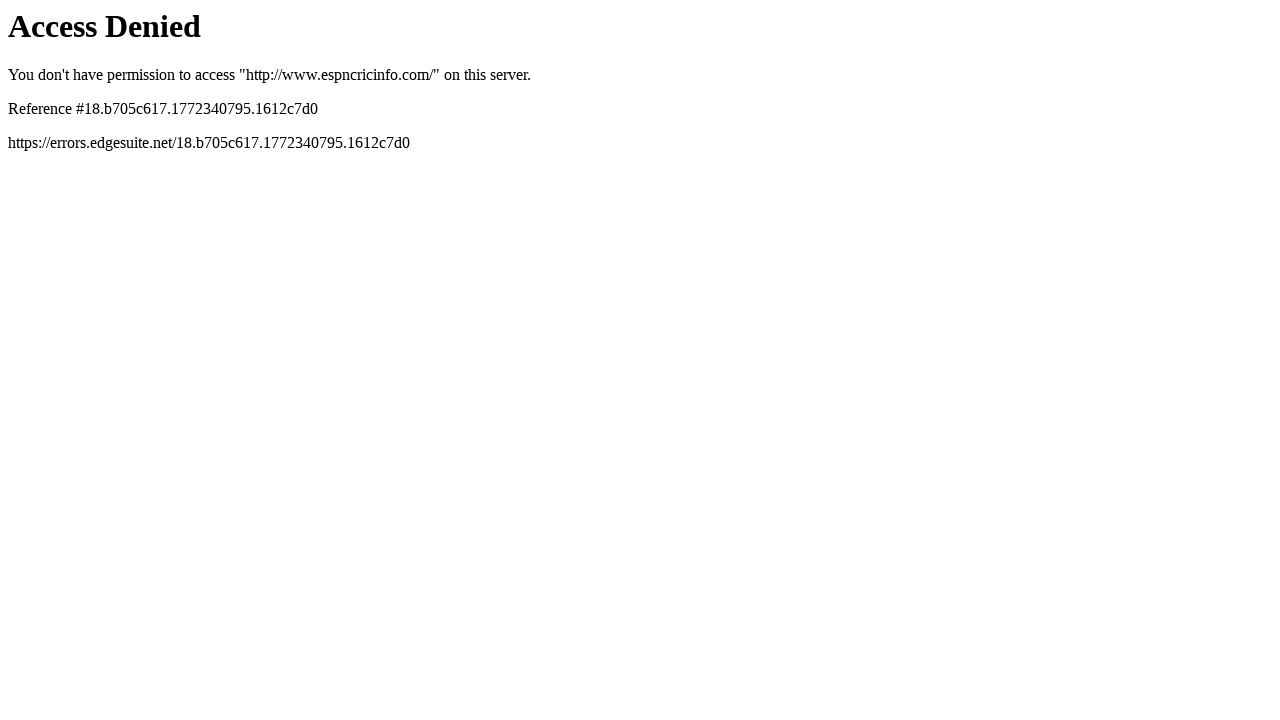